Tests the Playwright documentation homepage by verifying the page title contains "Playwright", checking the "Get Started" link has the correct href attribute, clicking it, and verifying navigation to the intro page.

Starting URL: https://playwright.dev/

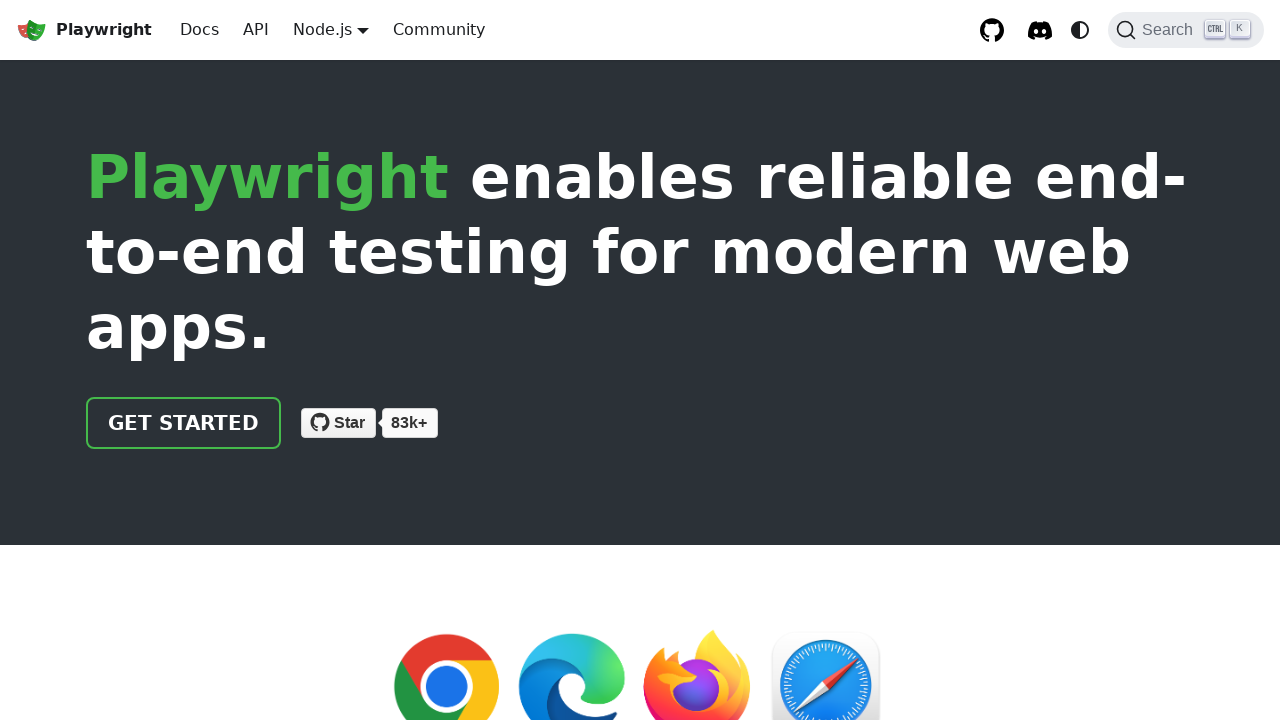

Verified page title contains 'Playwright'
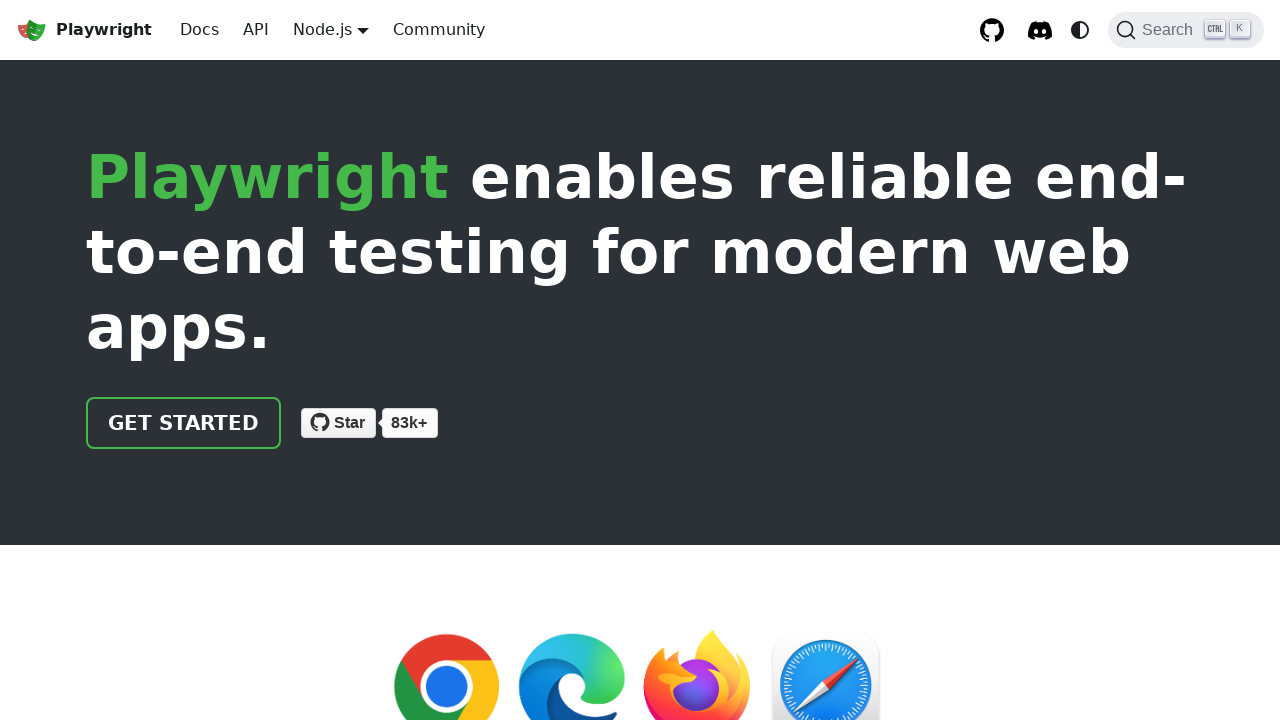

Located 'Get Started' link
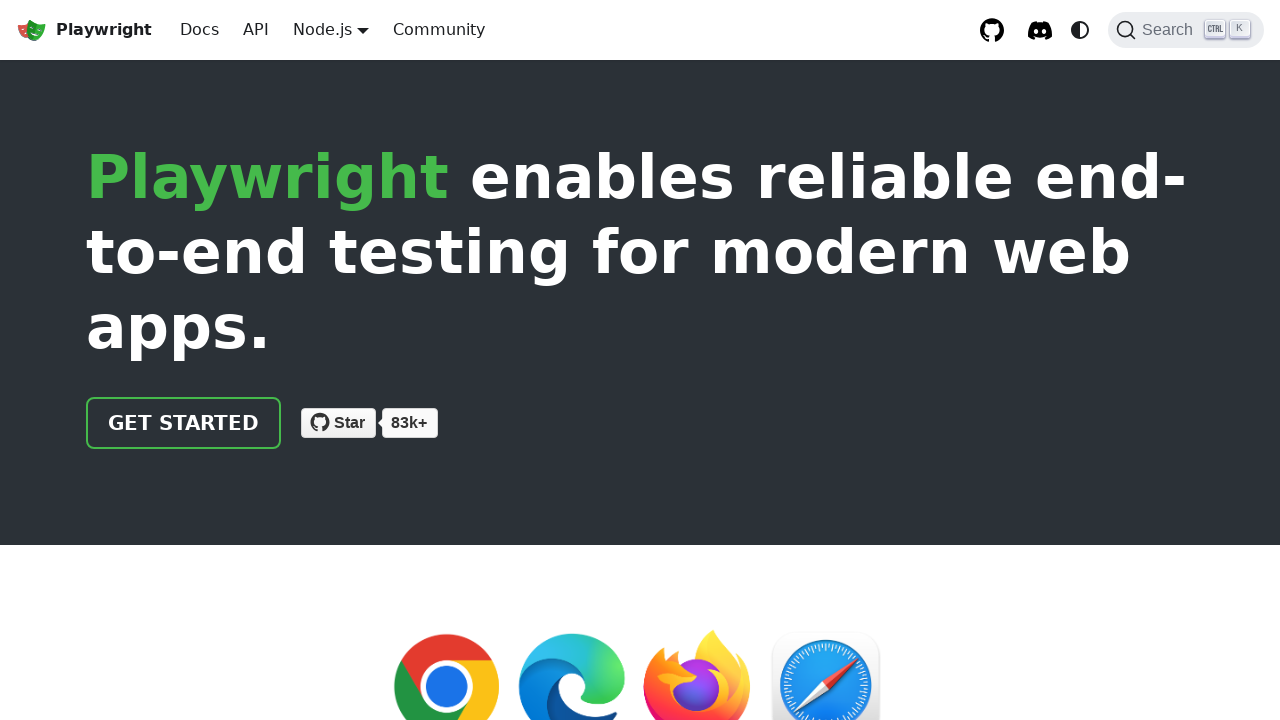

Verified 'Get Started' link has correct href attribute '/docs/intro'
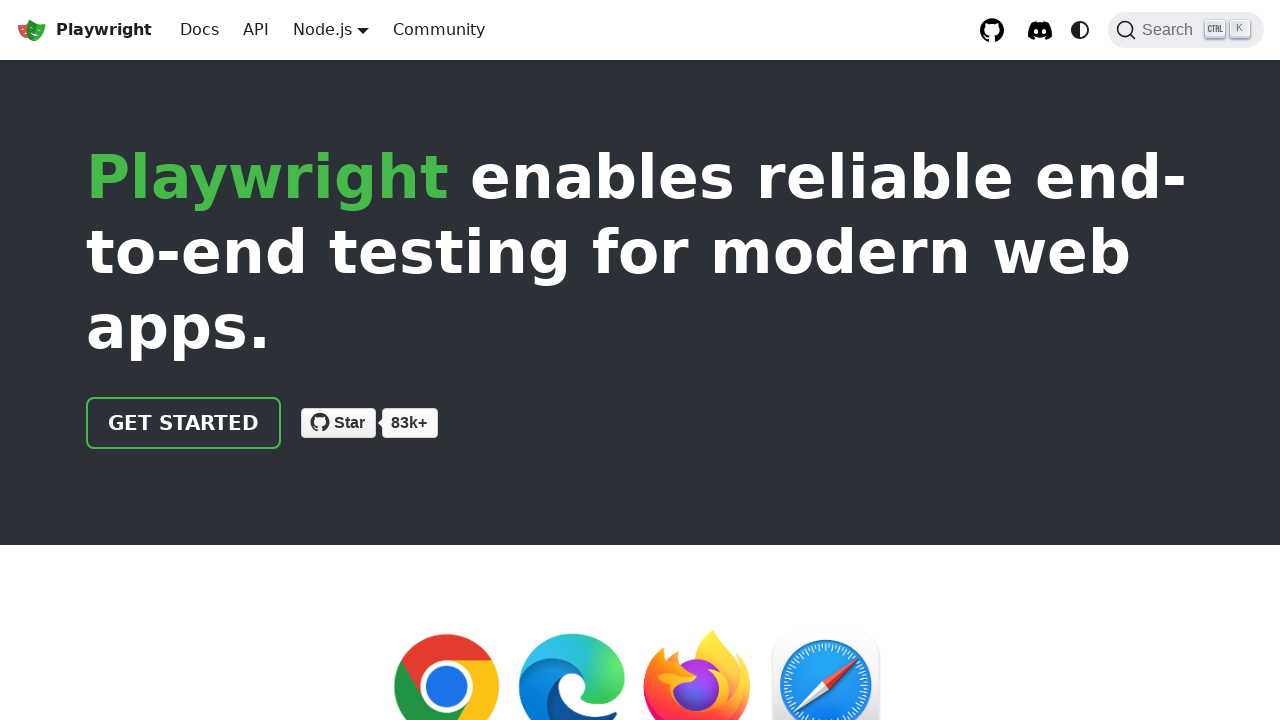

Clicked 'Get Started' link at (184, 423) on internal:text="Get Started"i
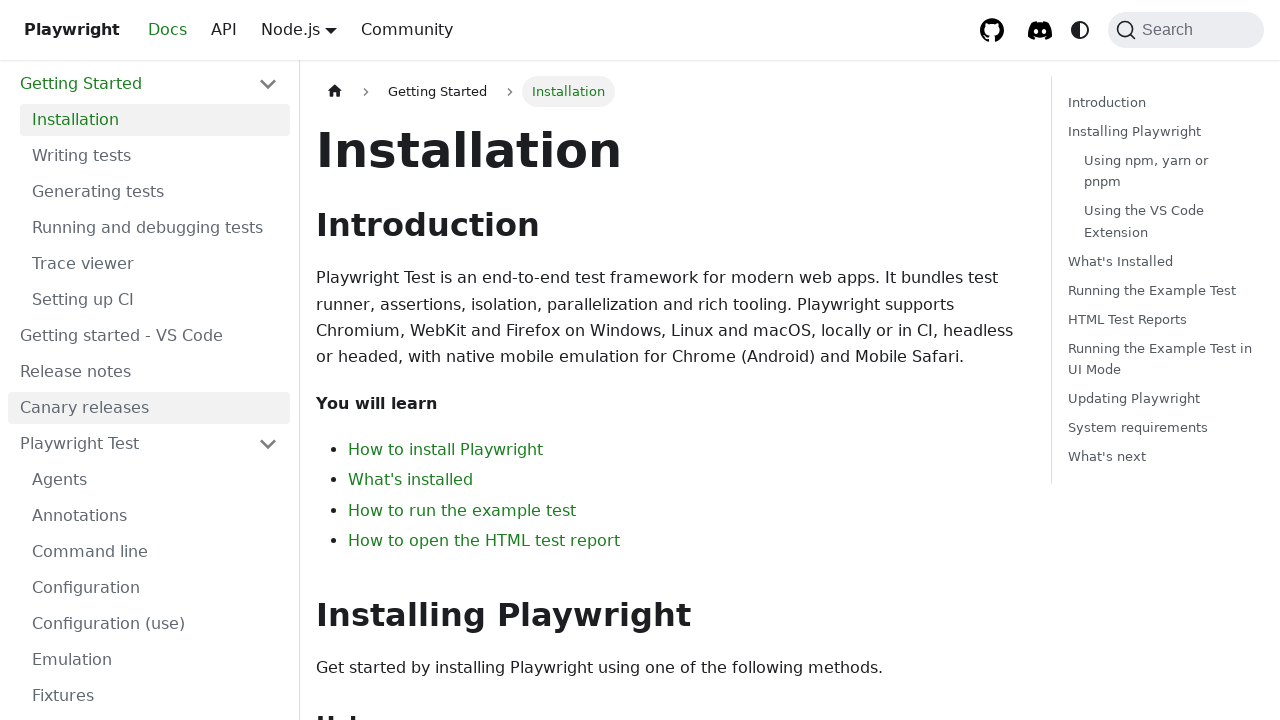

Navigated to intro page and URL confirmed
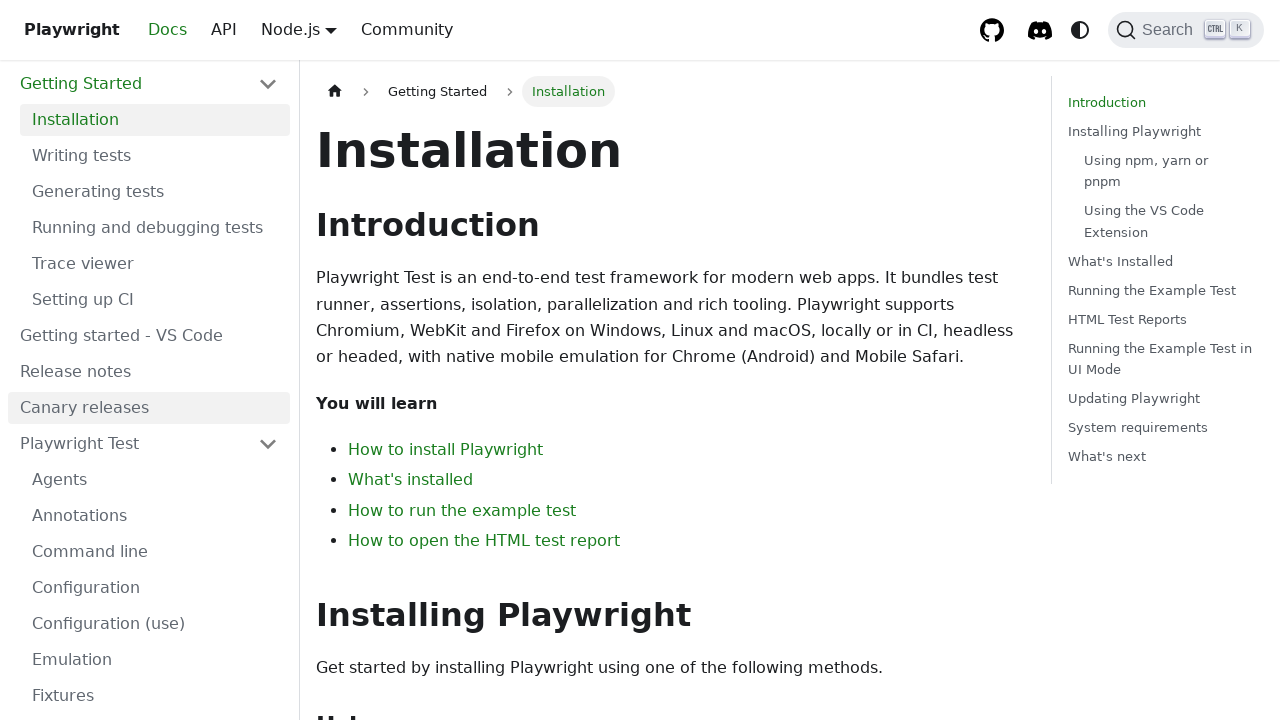

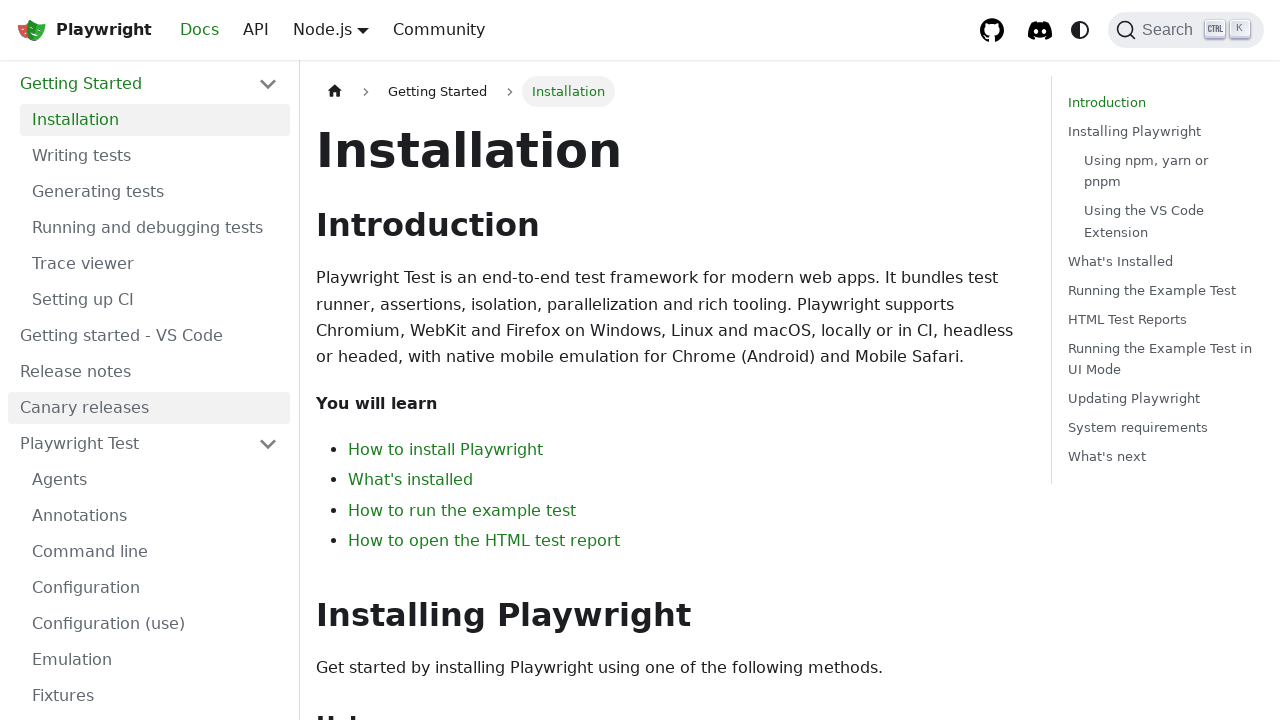